Tests the TextBox form in the Elements section by filling in user details (name, email, current address, permanent address) and submitting the form

Starting URL: https://demoqa.com/

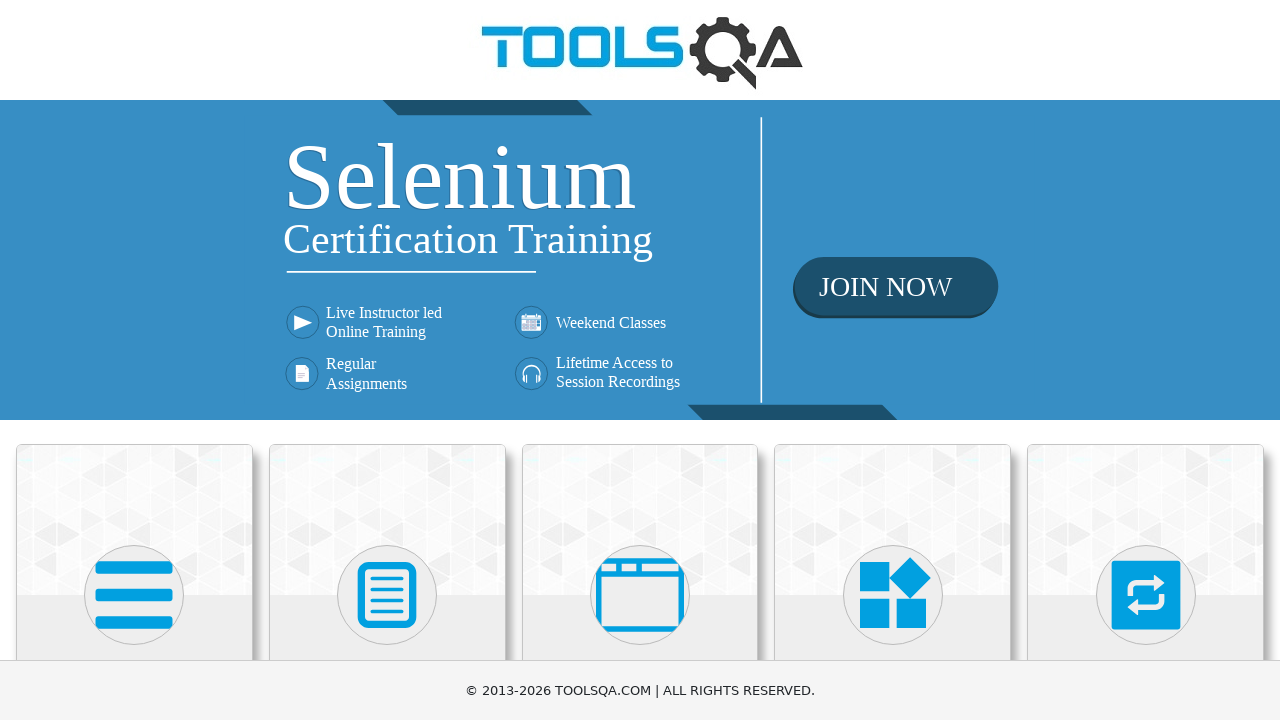

Clicked on Elements section at (134, 360) on xpath=//h5[text()='Elements']
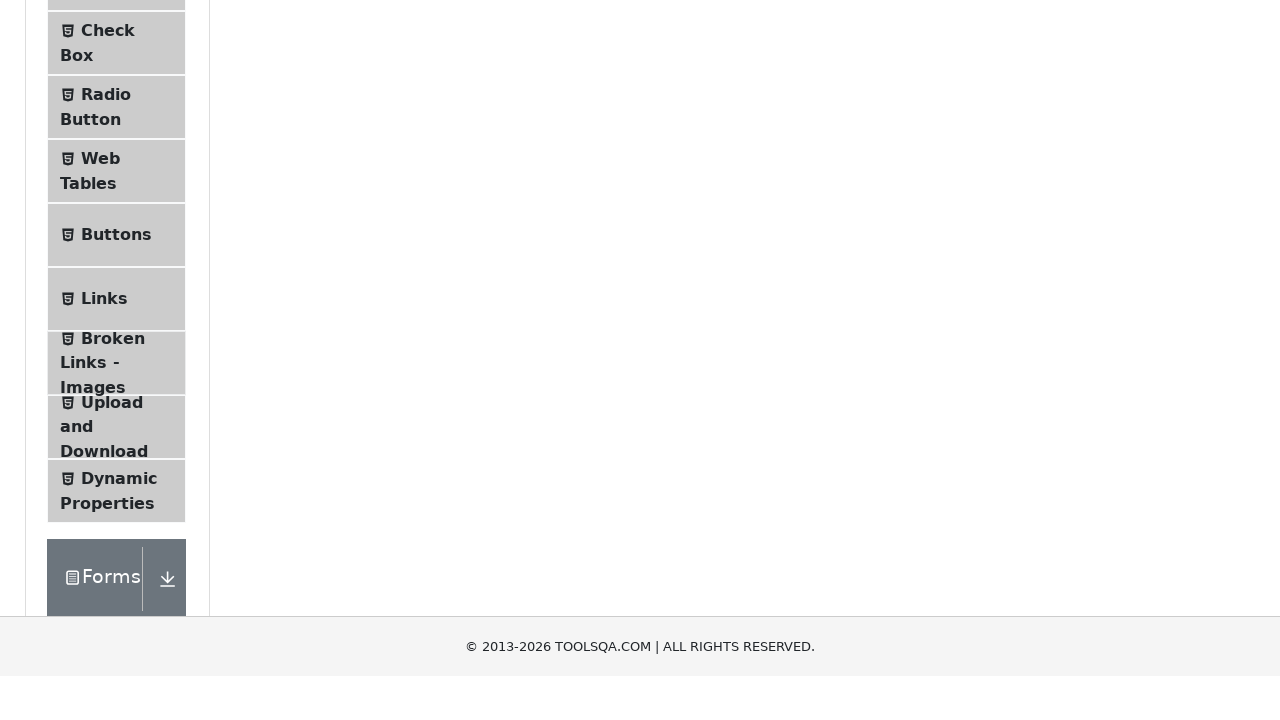

Clicked on Text Box menu item at (116, 261) on (//li[@id='item-0'])[1]
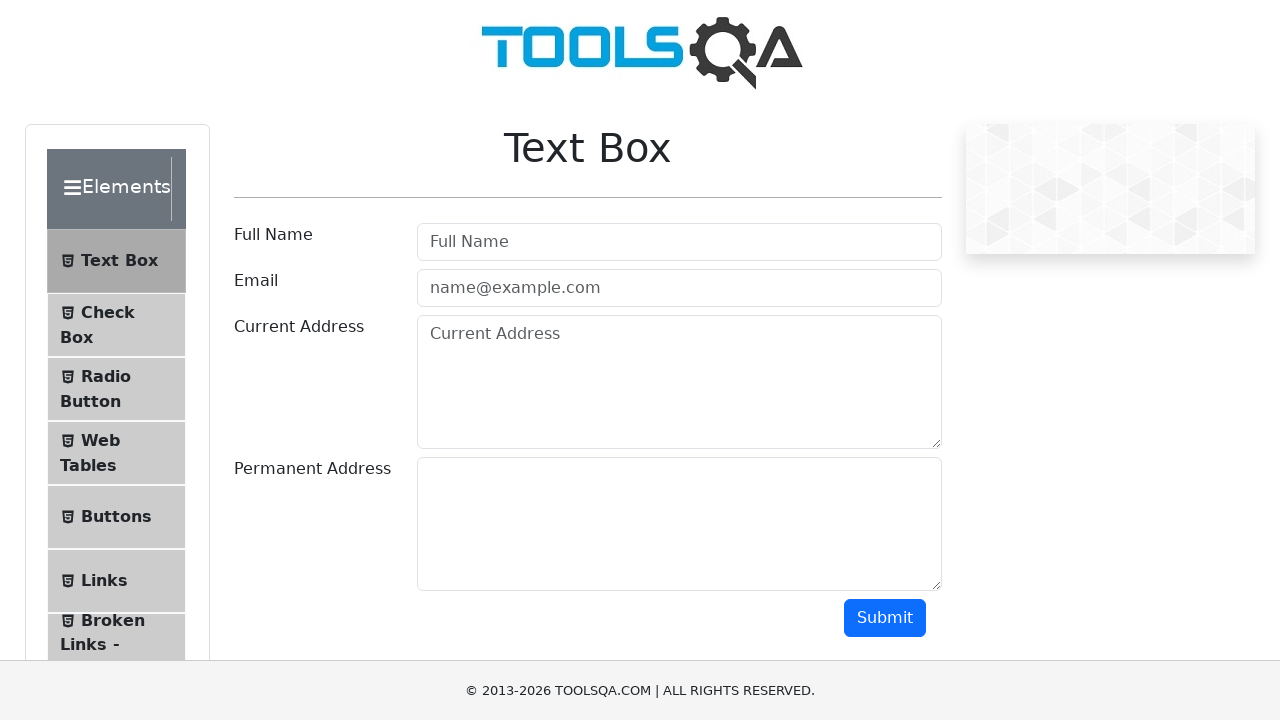

Filled in user name field with 'Marcus Johnson' on #userName
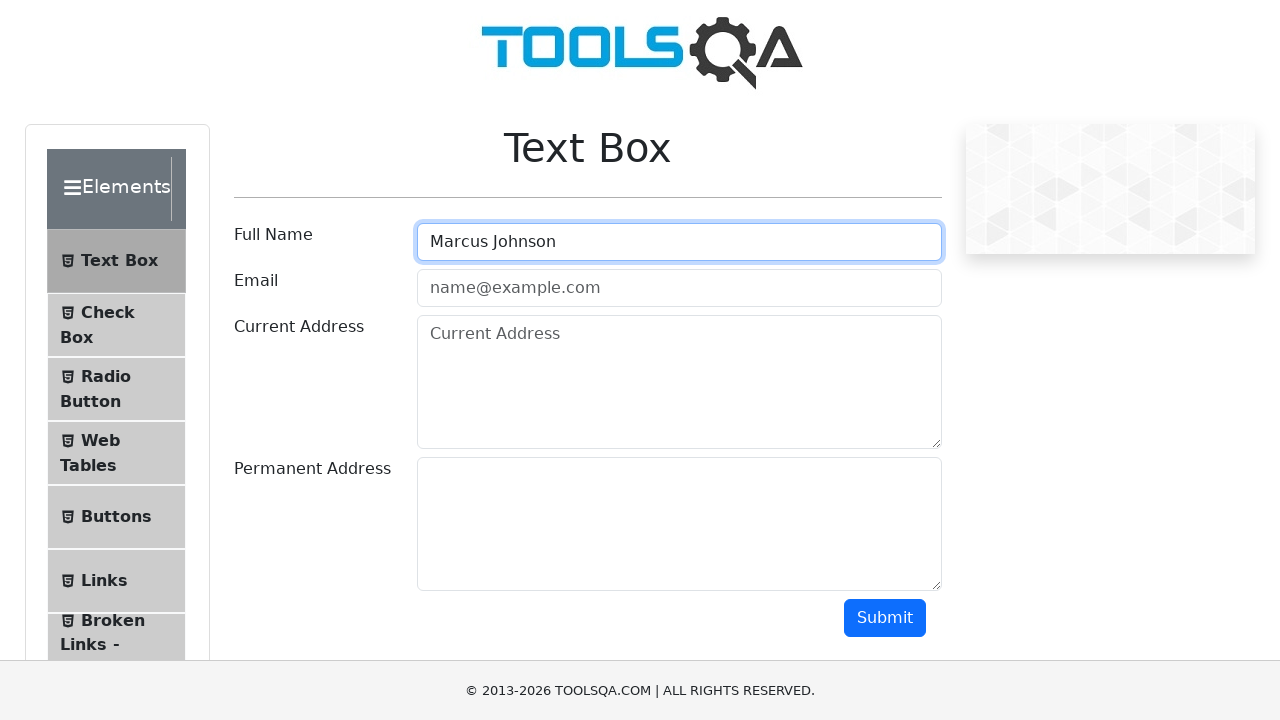

Filled in email field with 'marcus.johnson@example.com' on #userEmail
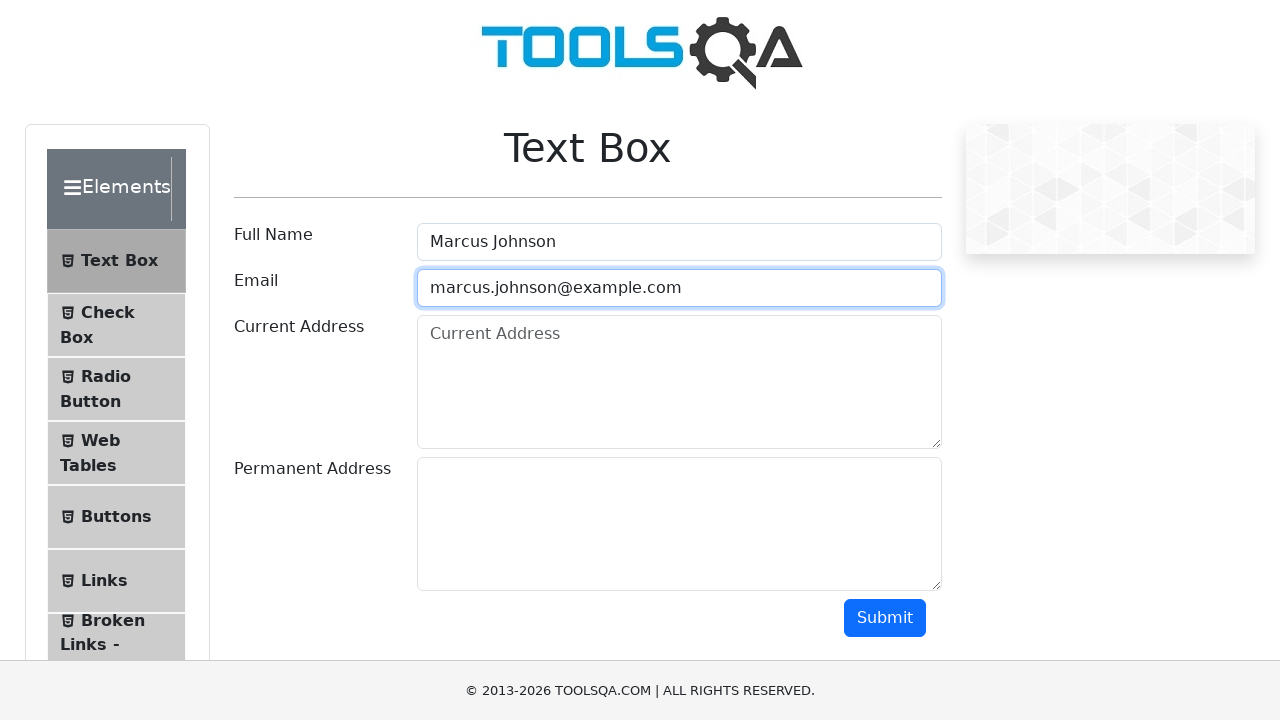

Filled in current address field with '456 Oak Street, Apartment 7B, Chicago' on #currentAddress
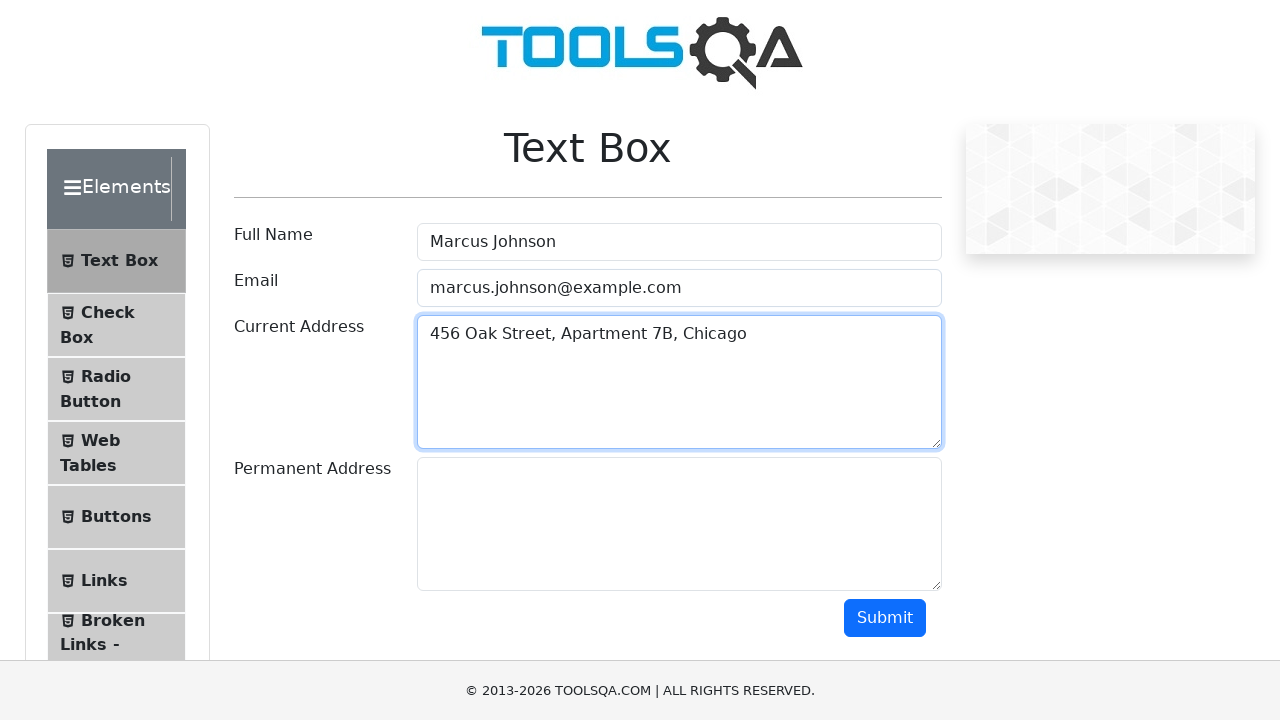

Filled in permanent address field with '789 Maple Avenue, Springfield' on #permanentAddress
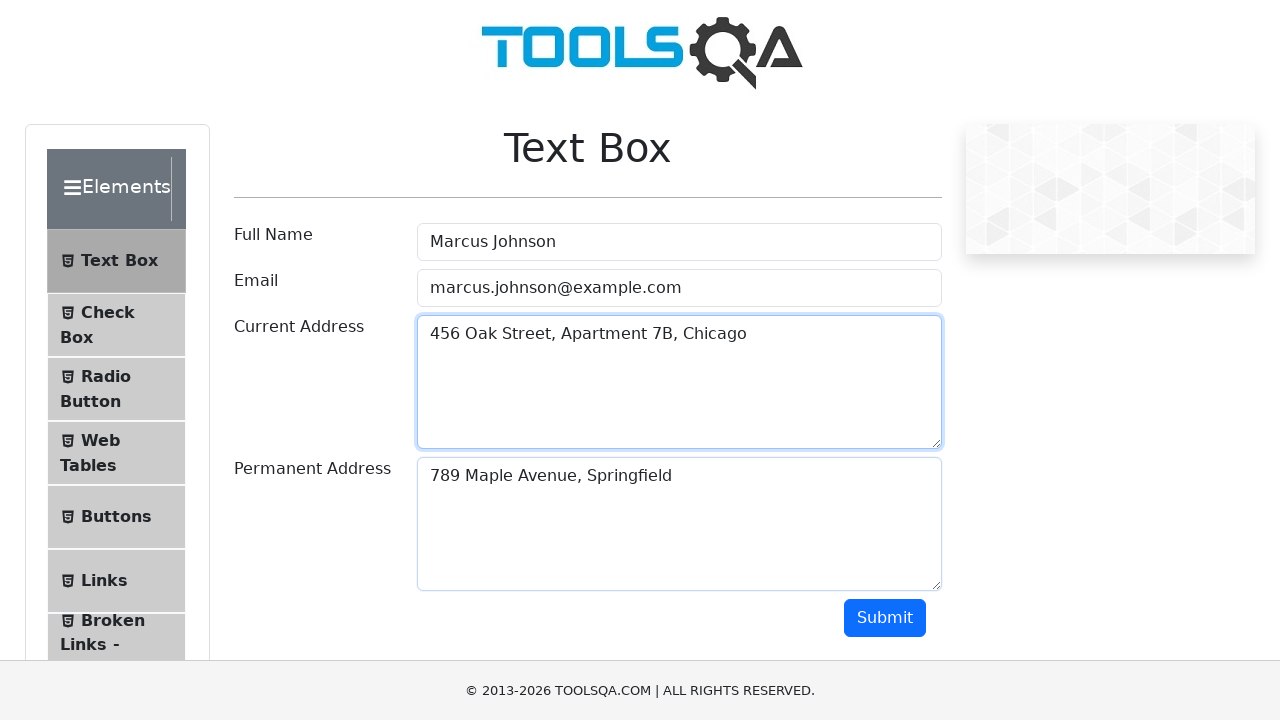

Clicked submit button to submit TextBox form at (885, 618) on #submit
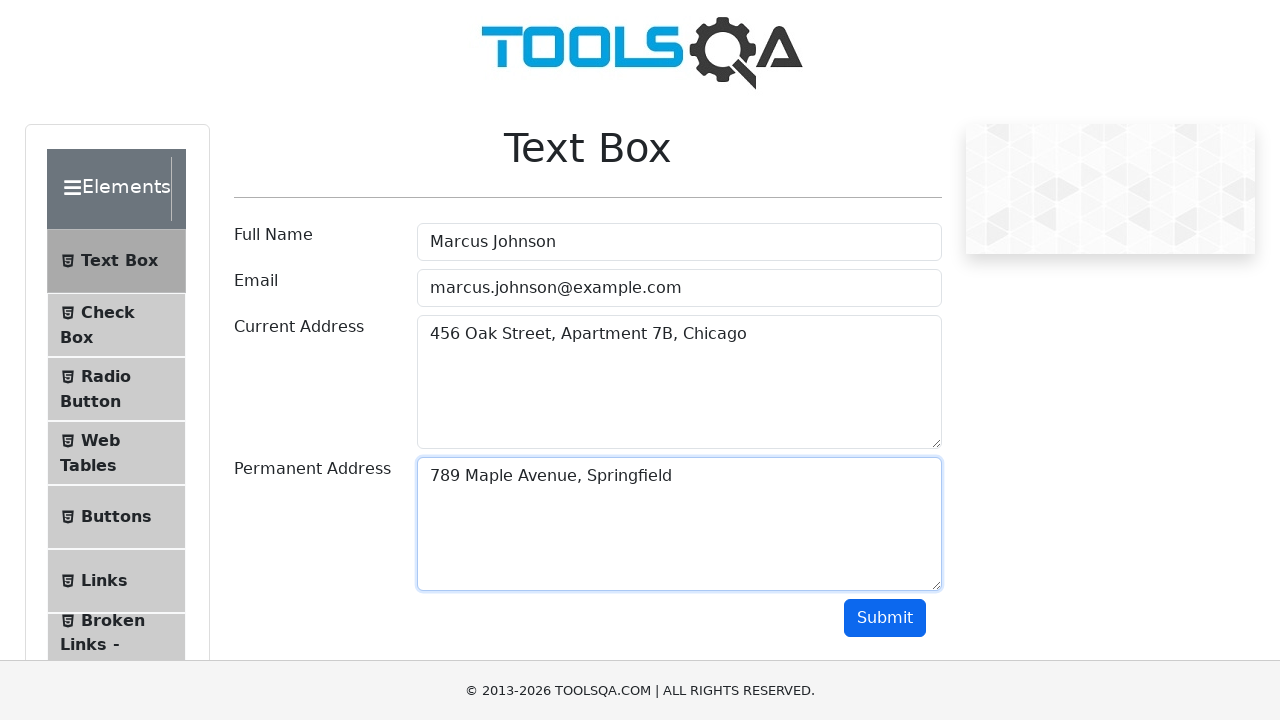

Submit button is visible, confirming form has been processed
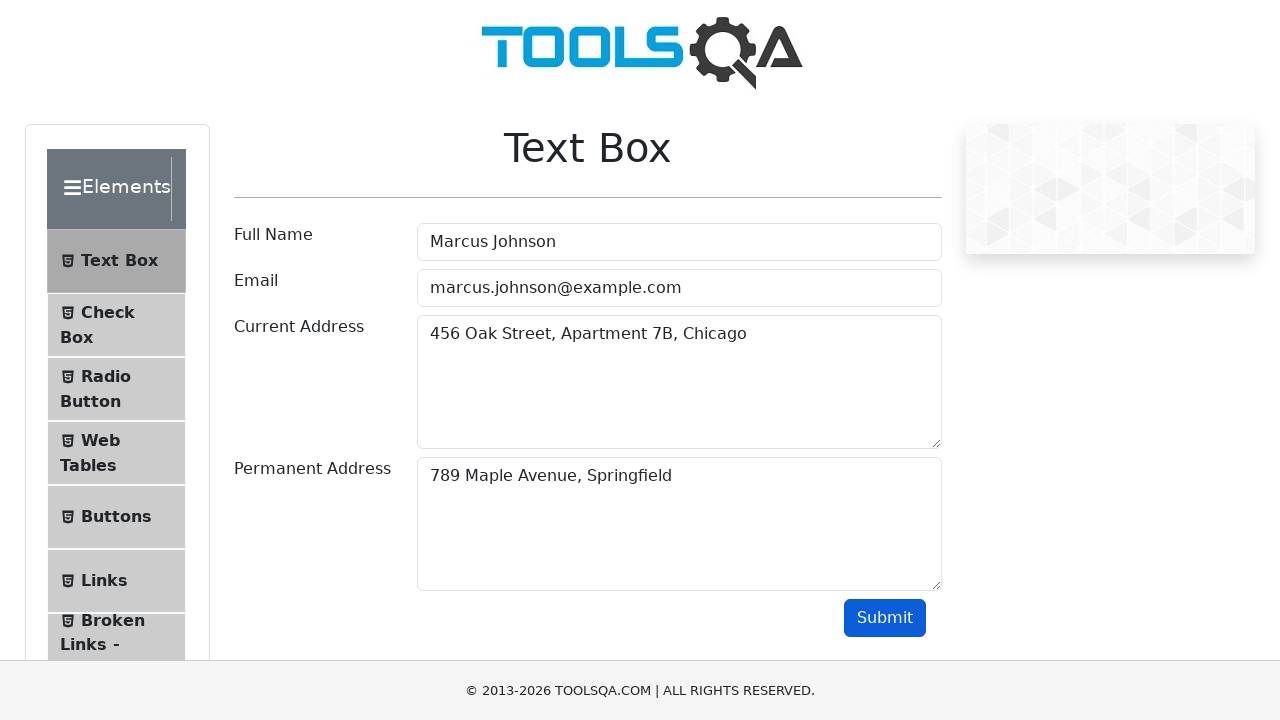

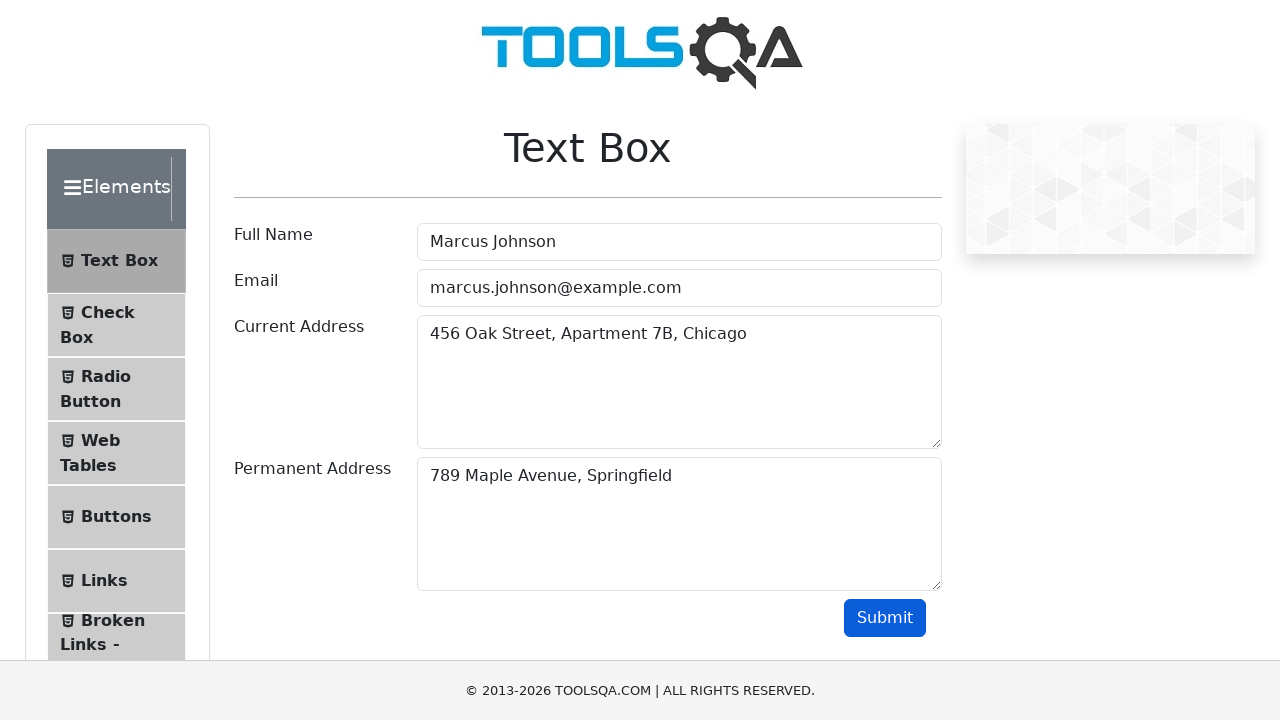